Tests confirm dialog OK functionality by clicking the confirm button, accepting the dialog, and verifying the true result

Starting URL: https://testpages.eviltester.com/styled/alerts/alert-test.html

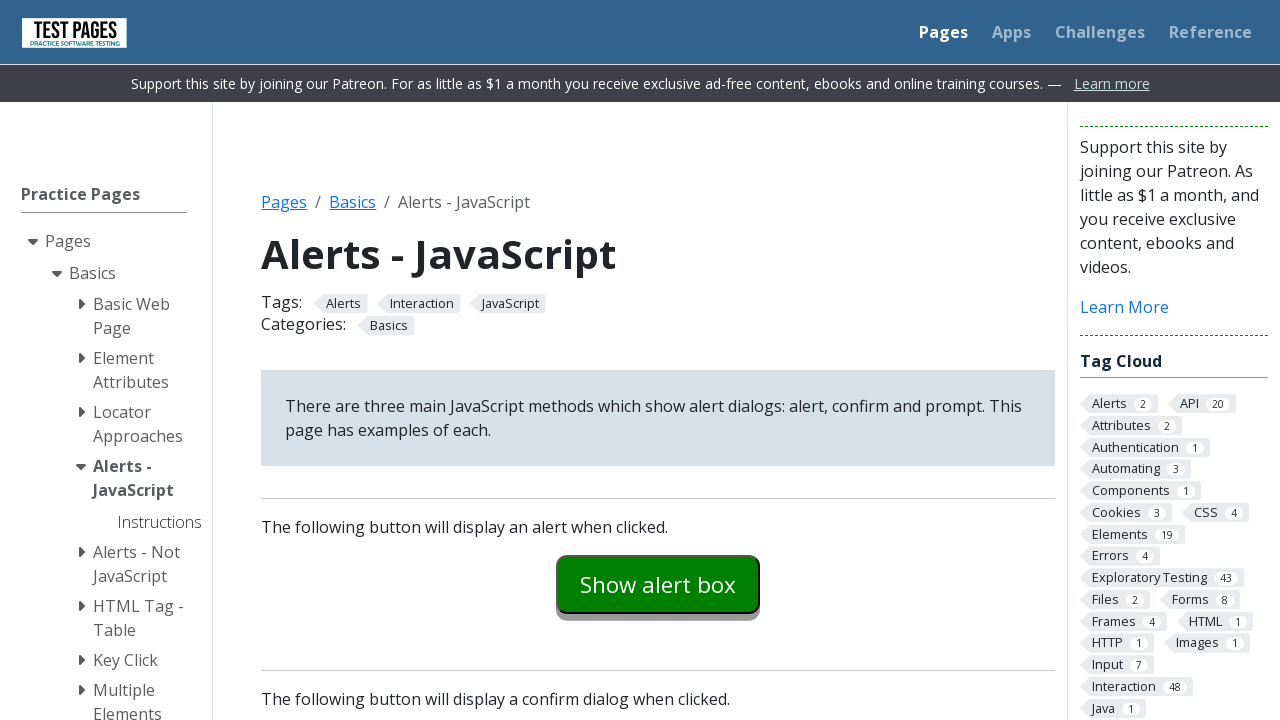

Set up dialog handler to accept confirm dialogs
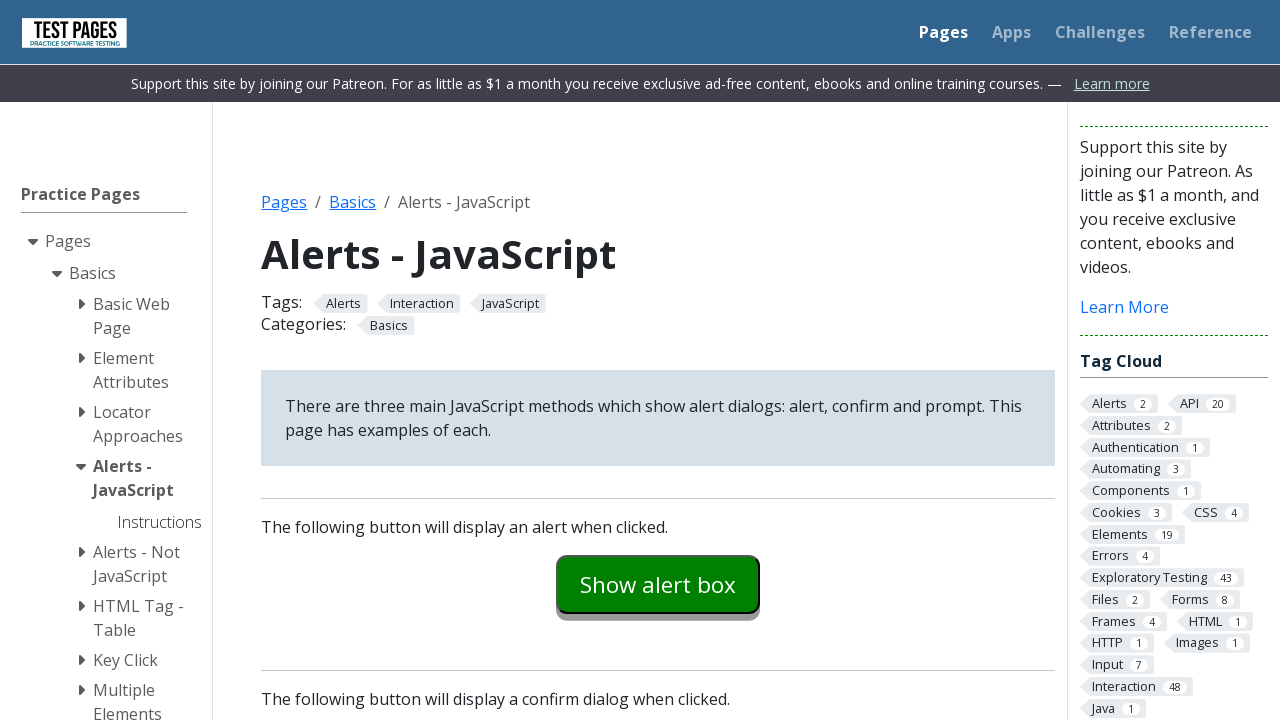

Clicked the Show Confirm Box button at (658, 360) on #confirmexample
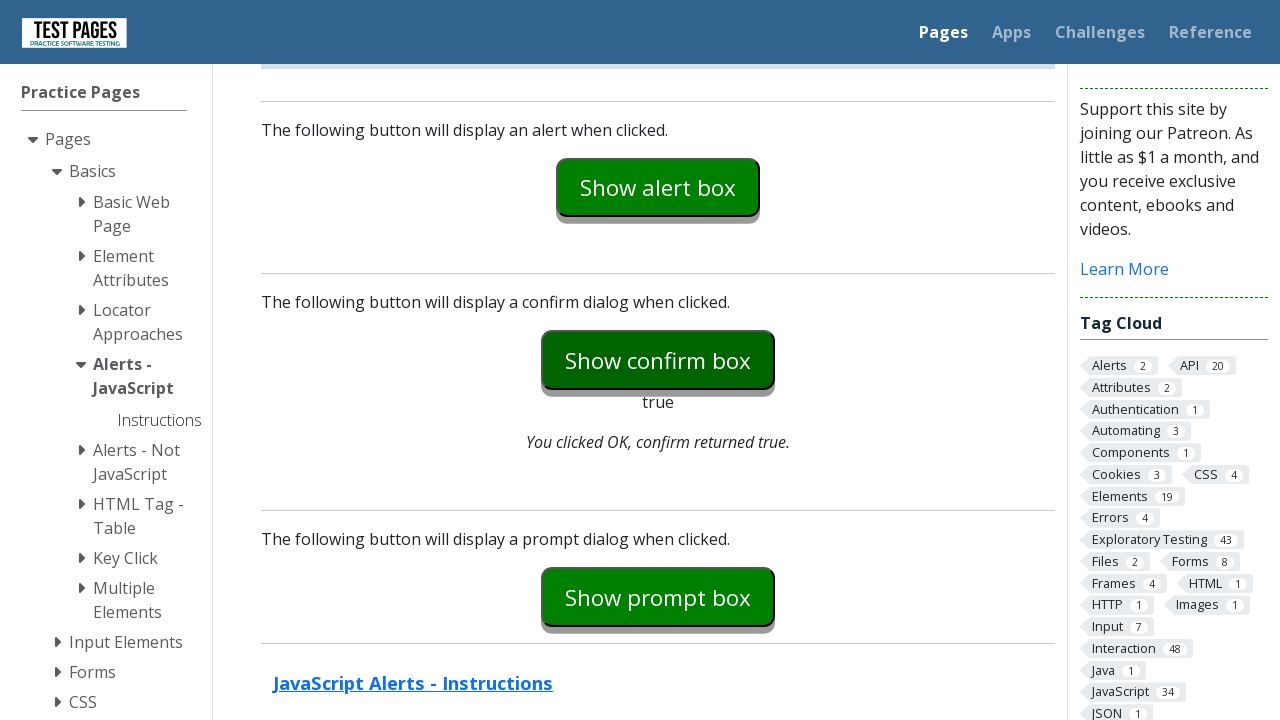

Confirm dialog result displayed after accepting the dialog
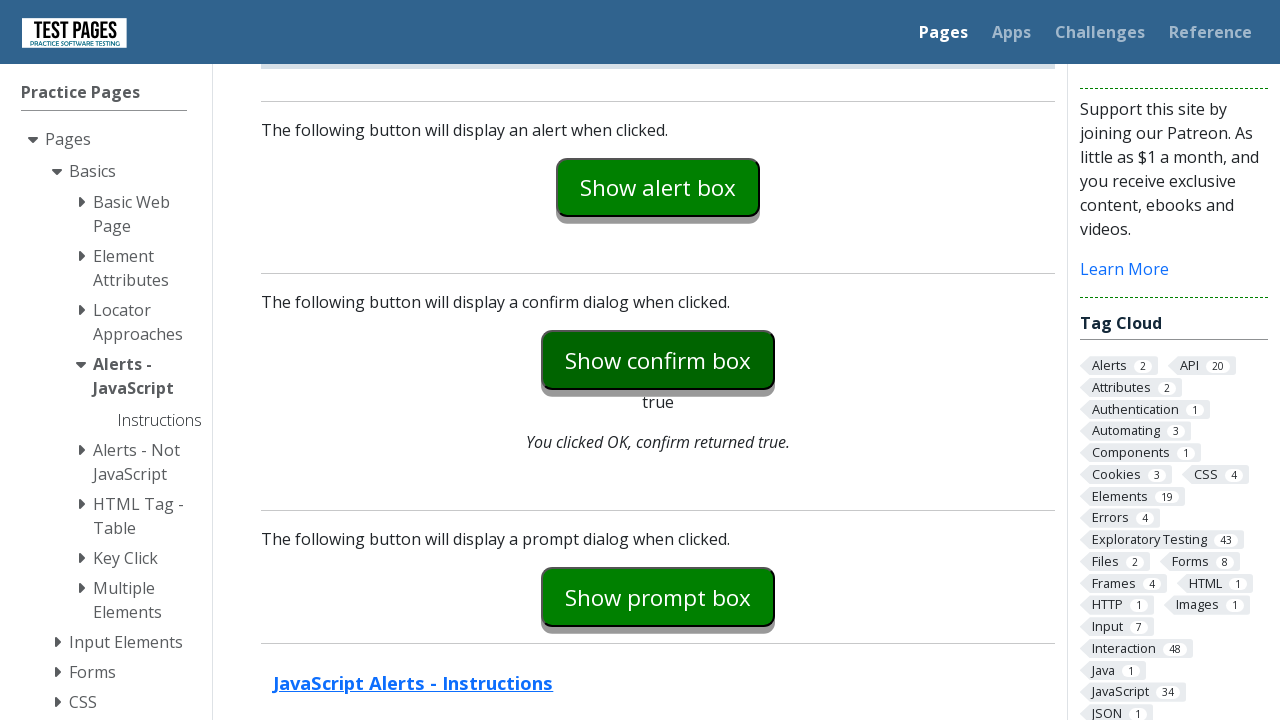

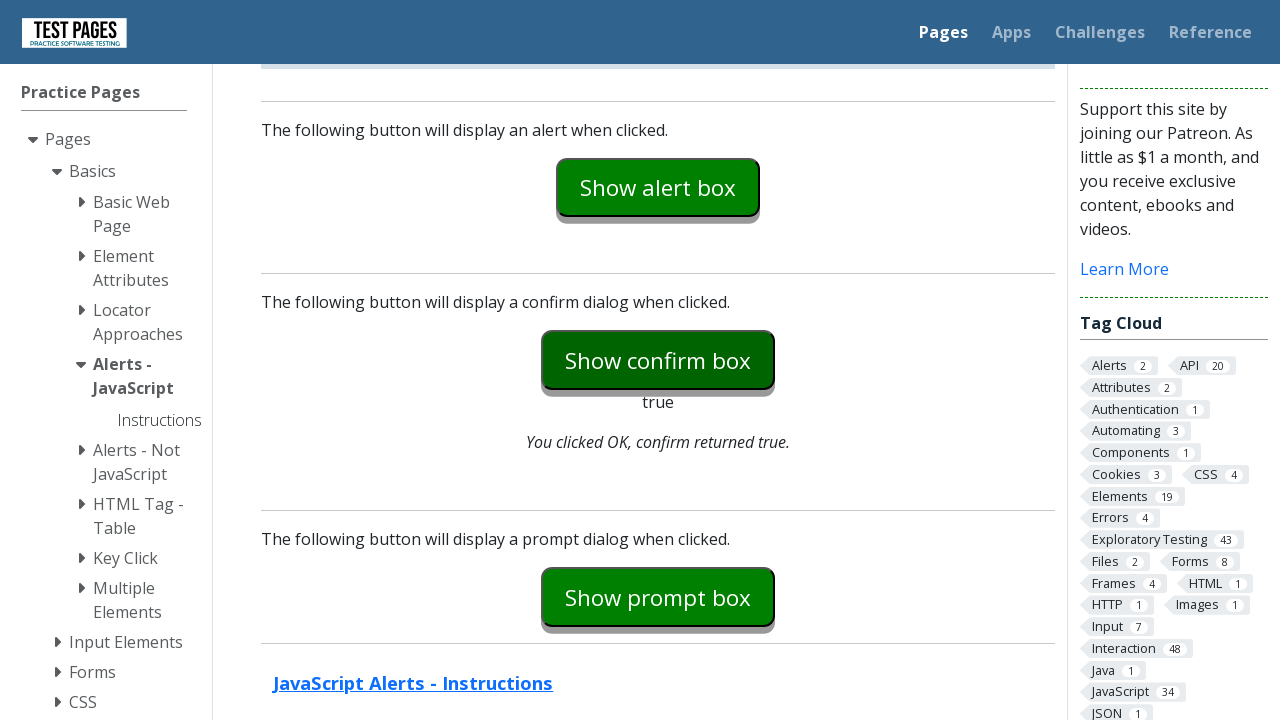